Navigates to the Tainan Police Department traffic violation camera locations page and clicks on a PDF link to access the document listing fixed traffic violation camera locations.

Starting URL: https://www.tnpd.gov.tw/Article/71d16651-5929-91c8-8a06-039fc3dbee6c

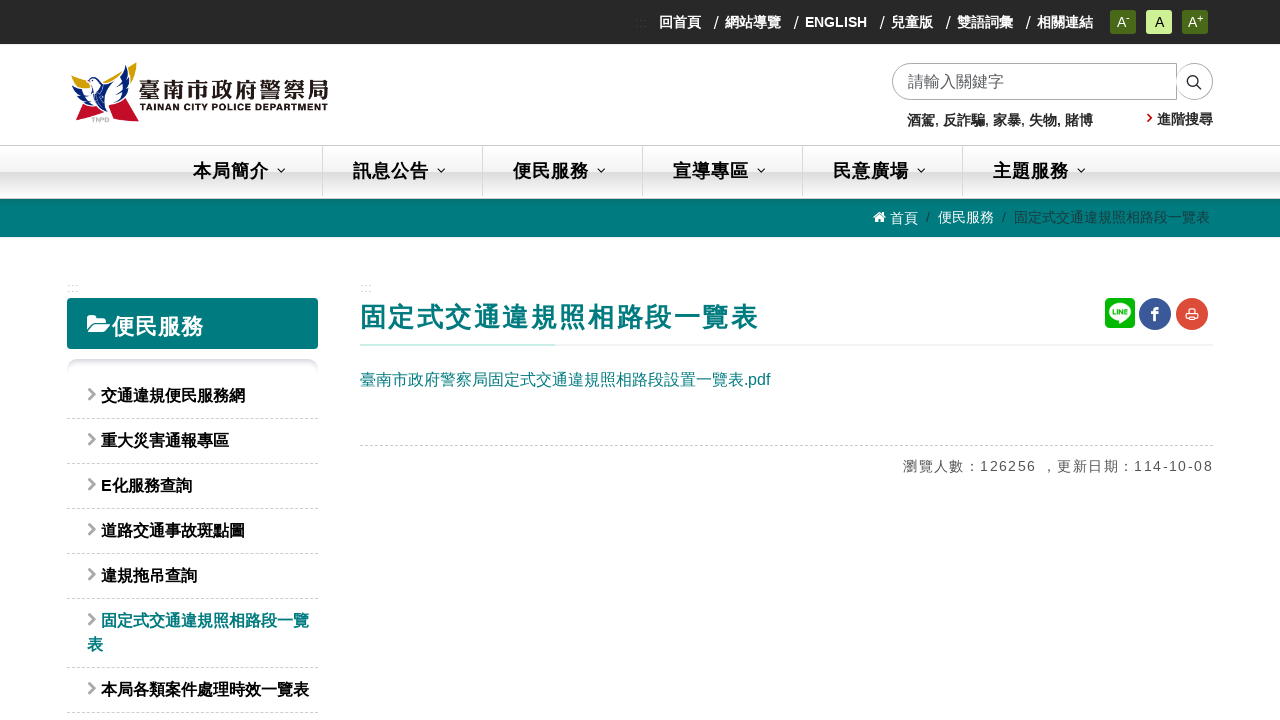

PDF link for Tainan Police Department traffic violation camera locations list loaded
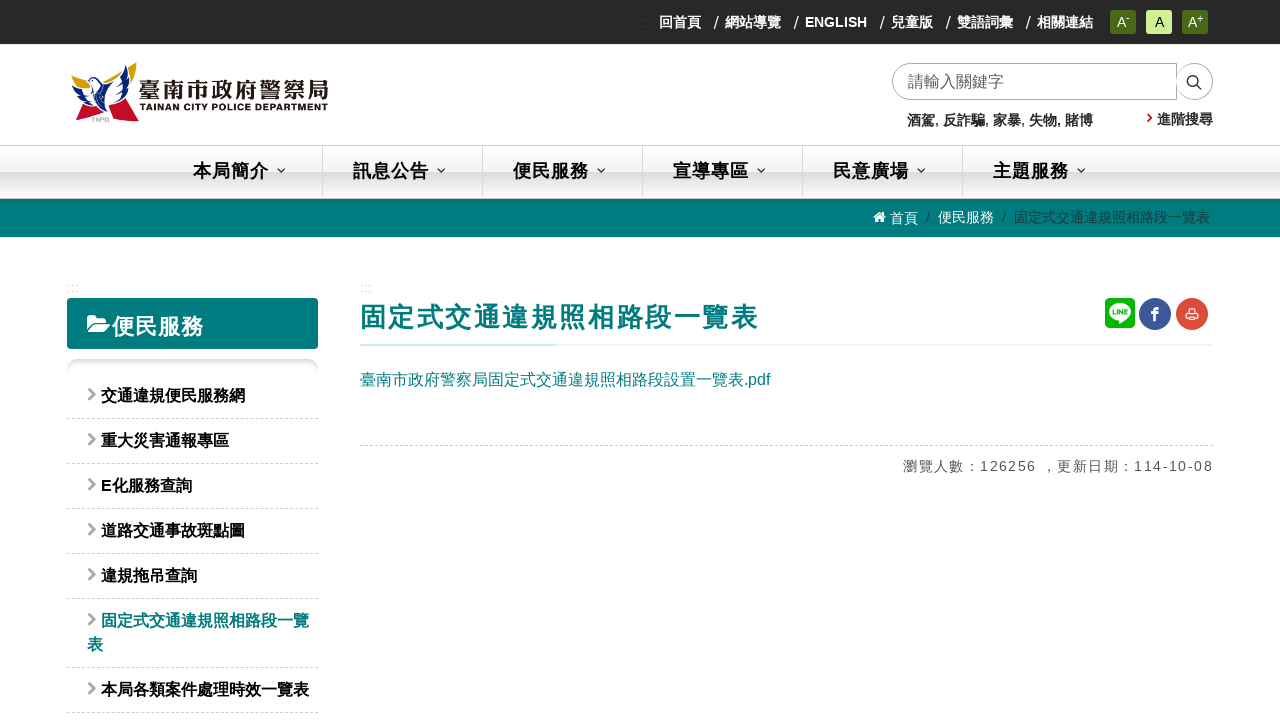

Clicked on PDF link to access fixed traffic violation camera locations document at (564, 379) on a:has-text('臺南市政府警察局固定式交通違規照相路段設置一覽表.pdf')
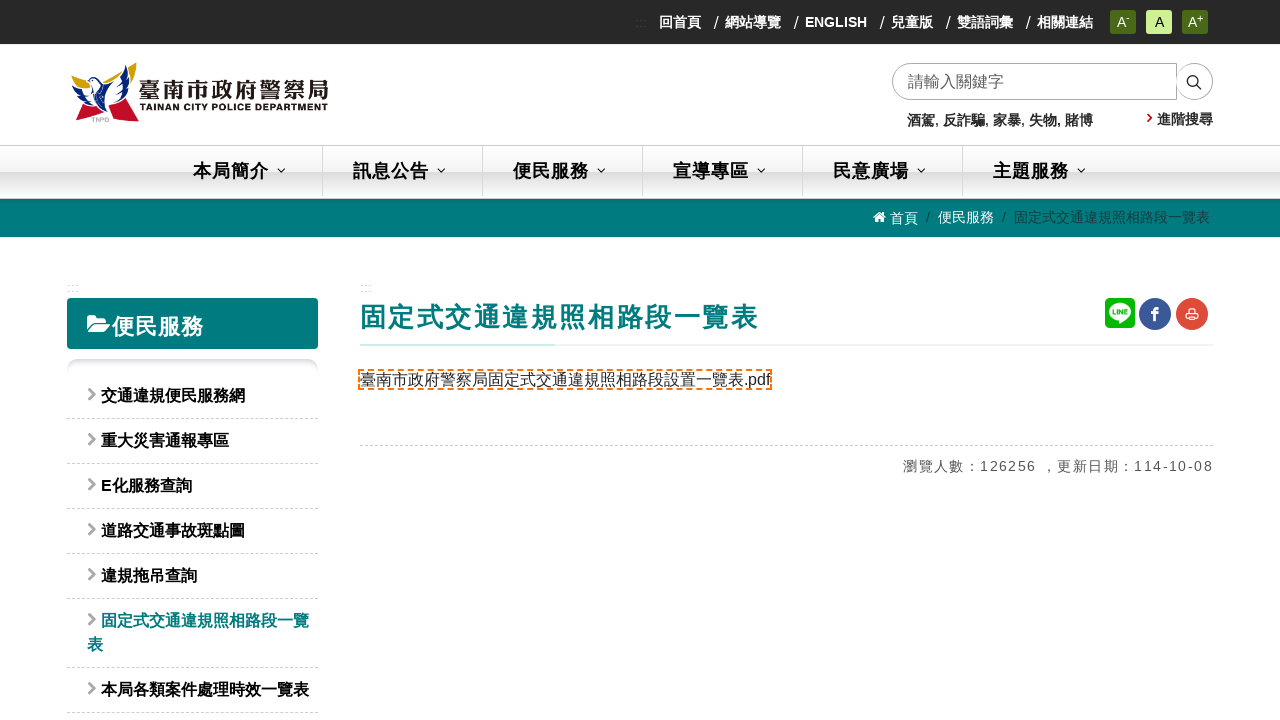

Waited for PDF document to load
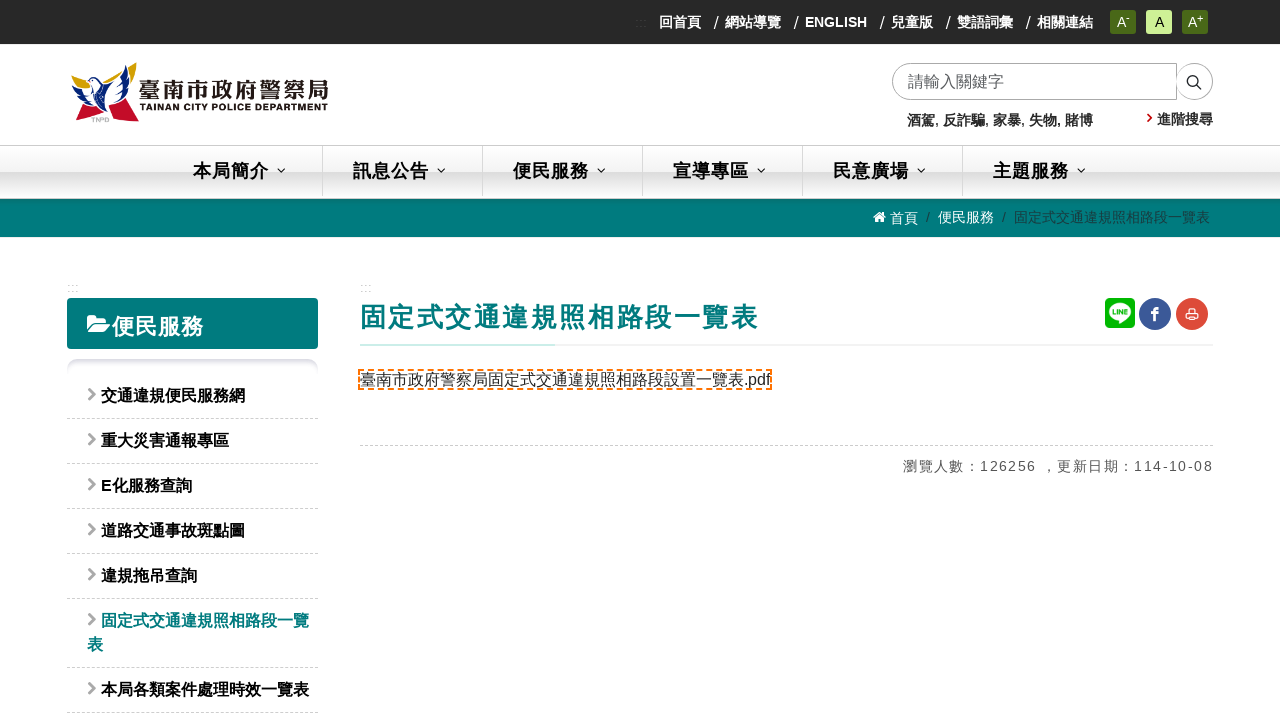

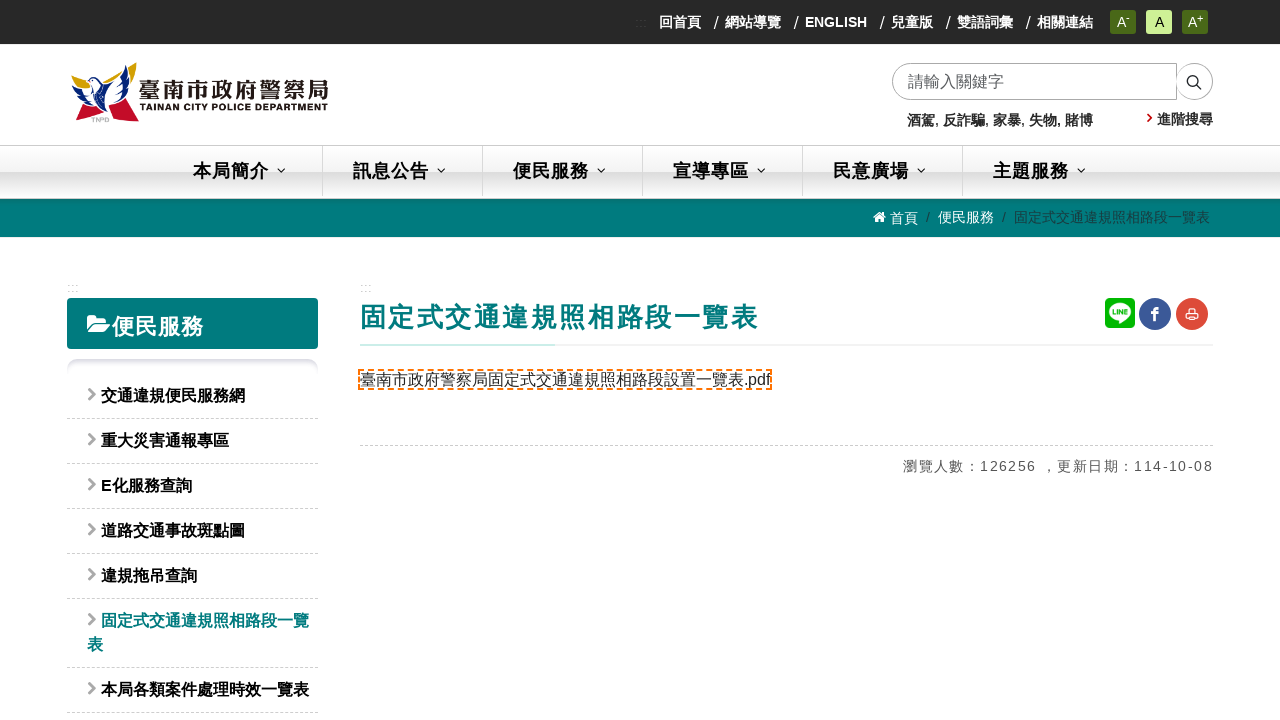